Tests the text box form by filling in the permanent address field and verifying the label text

Starting URL: https://demoqa.com/text-box

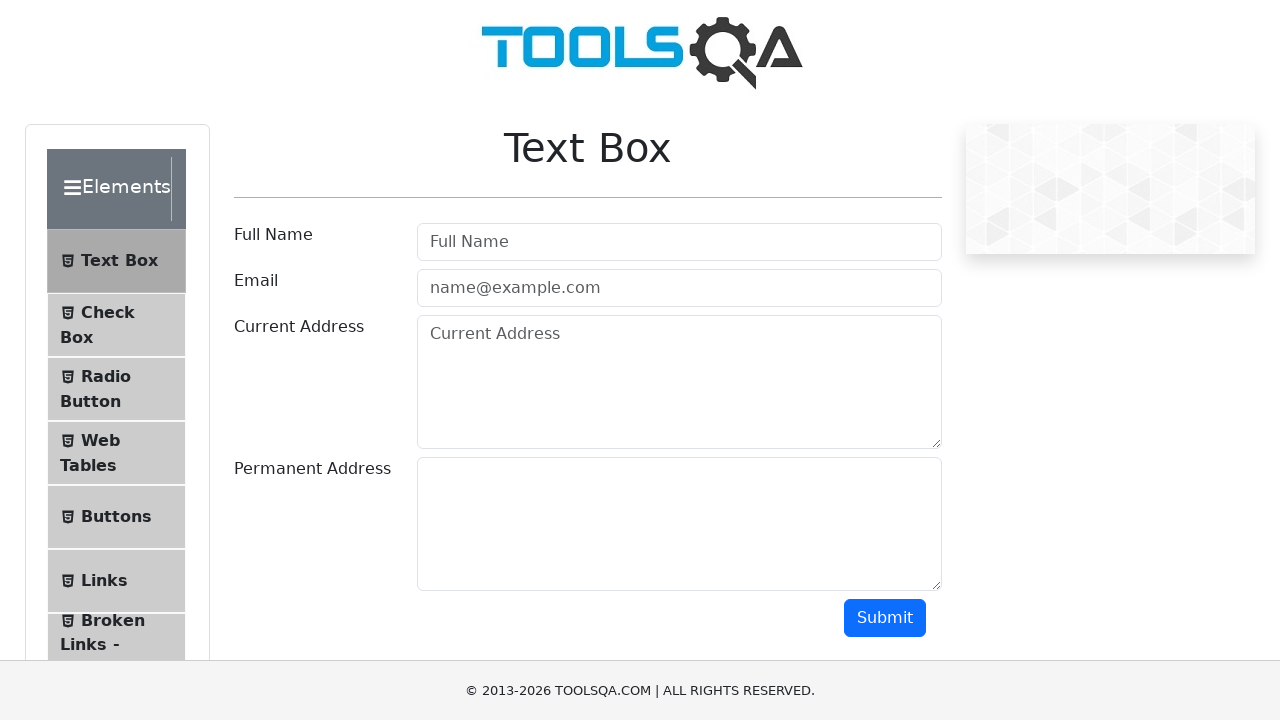

Filled permanent address field with 'Wall Street 123' on (//textarea[@class='form-control'])[1]
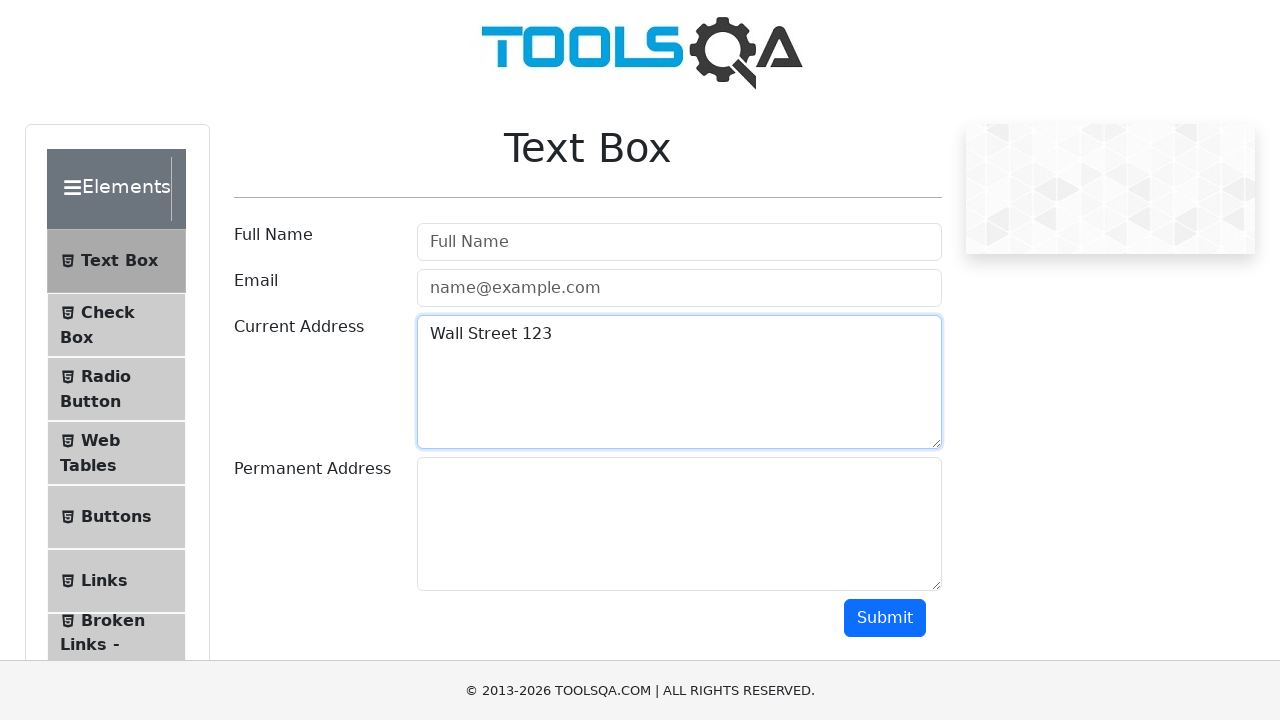

Verified permanent address label is present
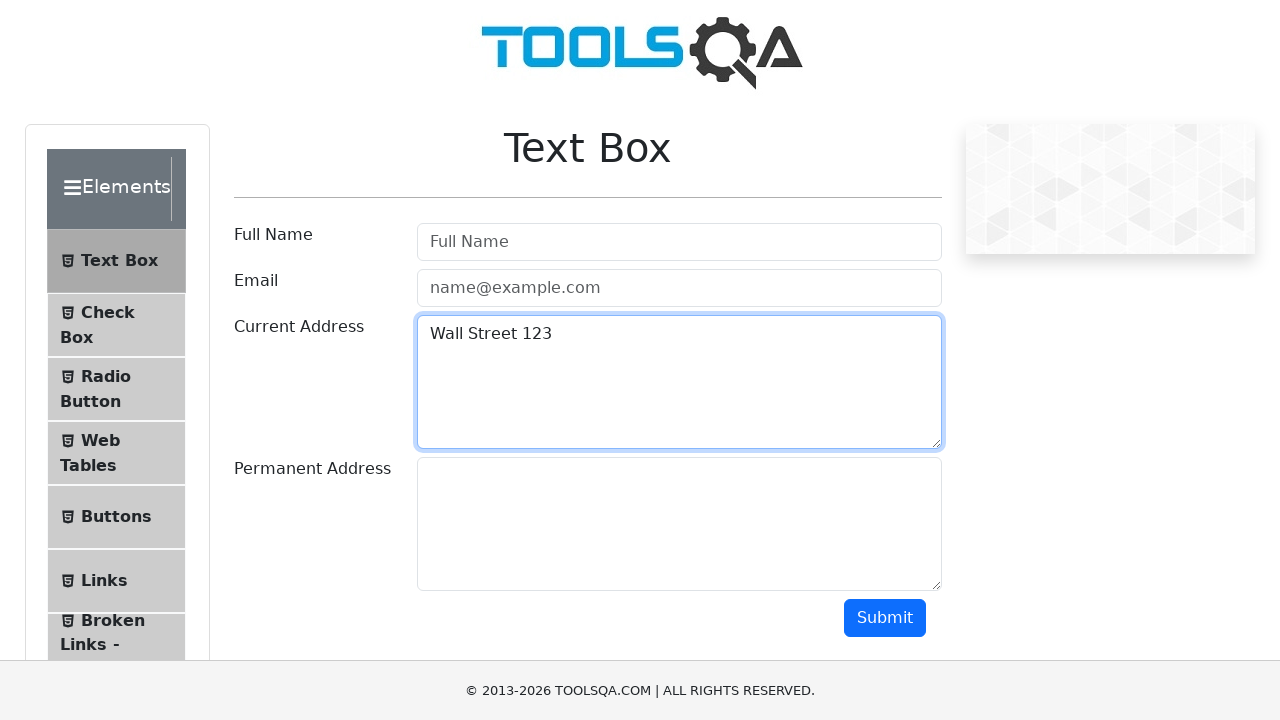

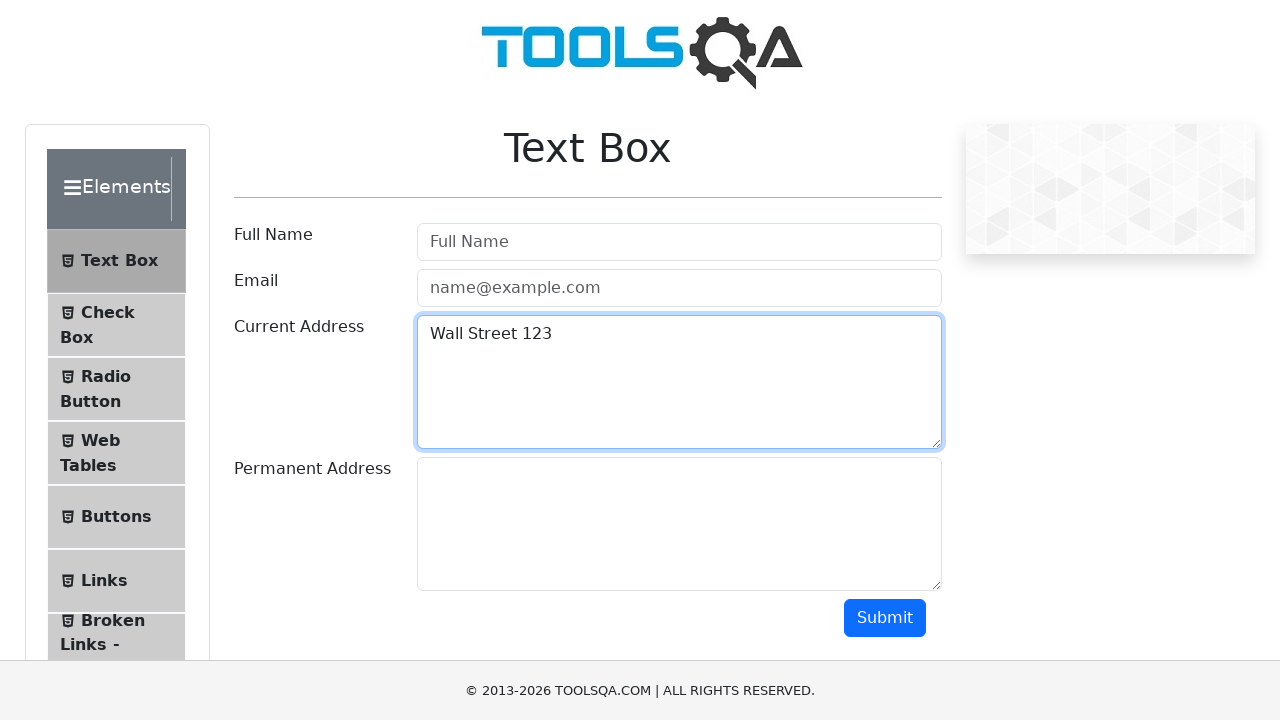